Tests dropdown selection by navigating to dropdown page and selecting Option 2 from the select element

Starting URL: http://the-internet.herokuapp.com

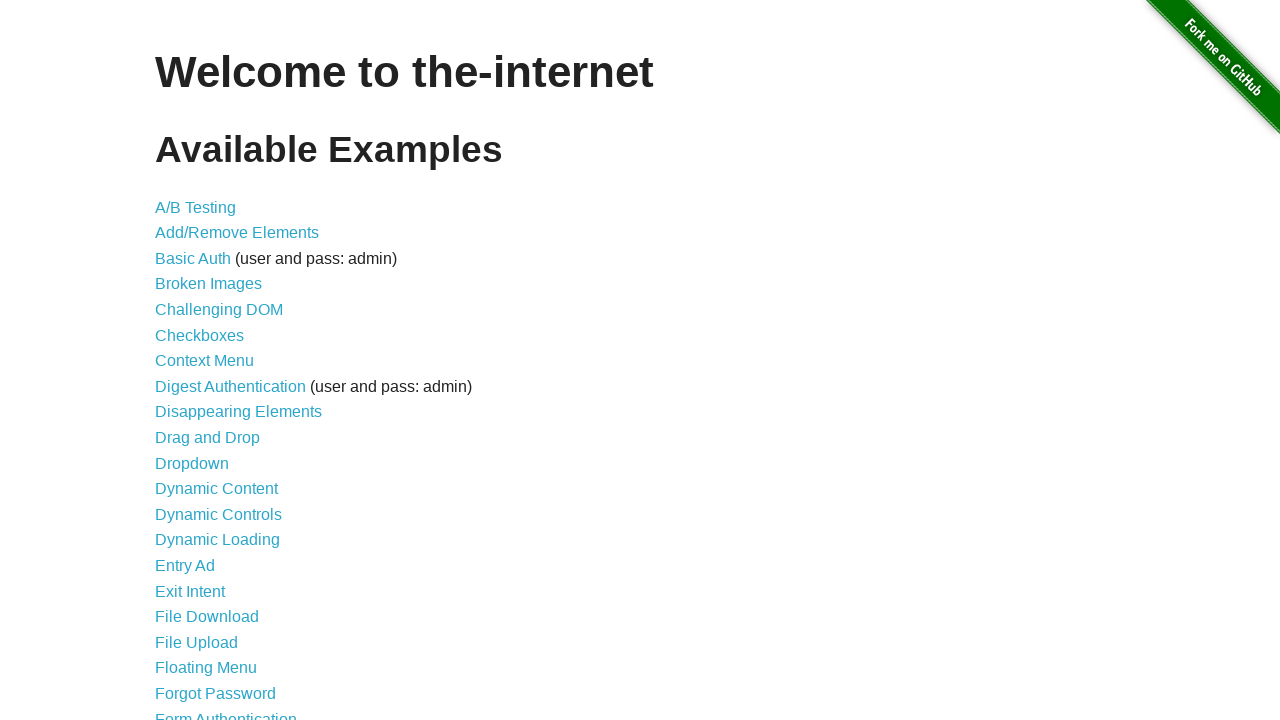

Clicked link to navigate to dropdown page at (192, 463) on a[href='/dropdown']
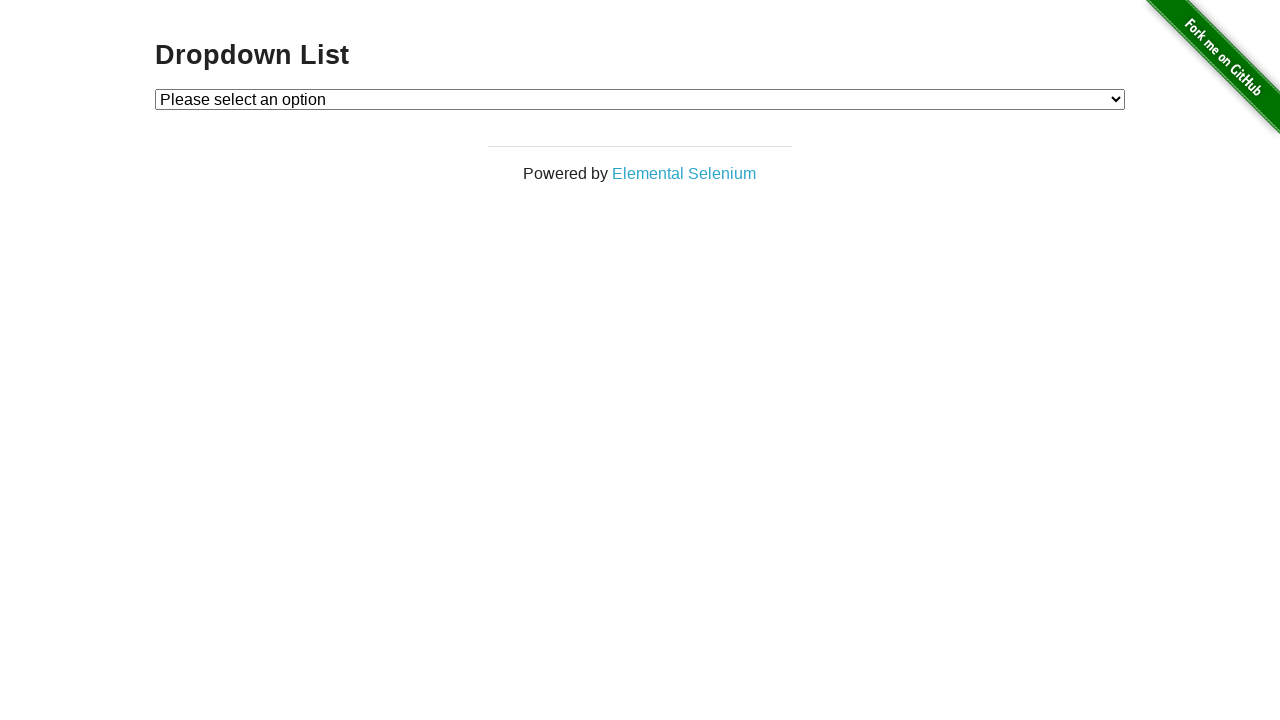

Selected Option 2 from the dropdown element on select#dropdown
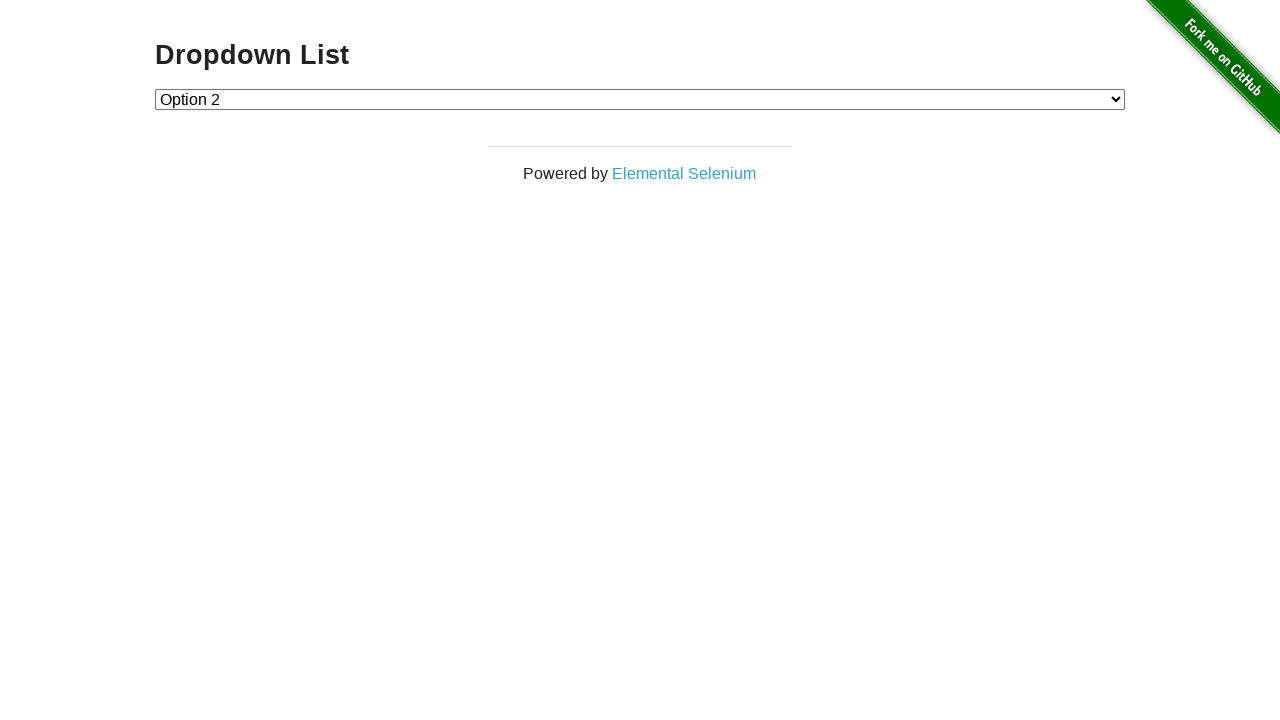

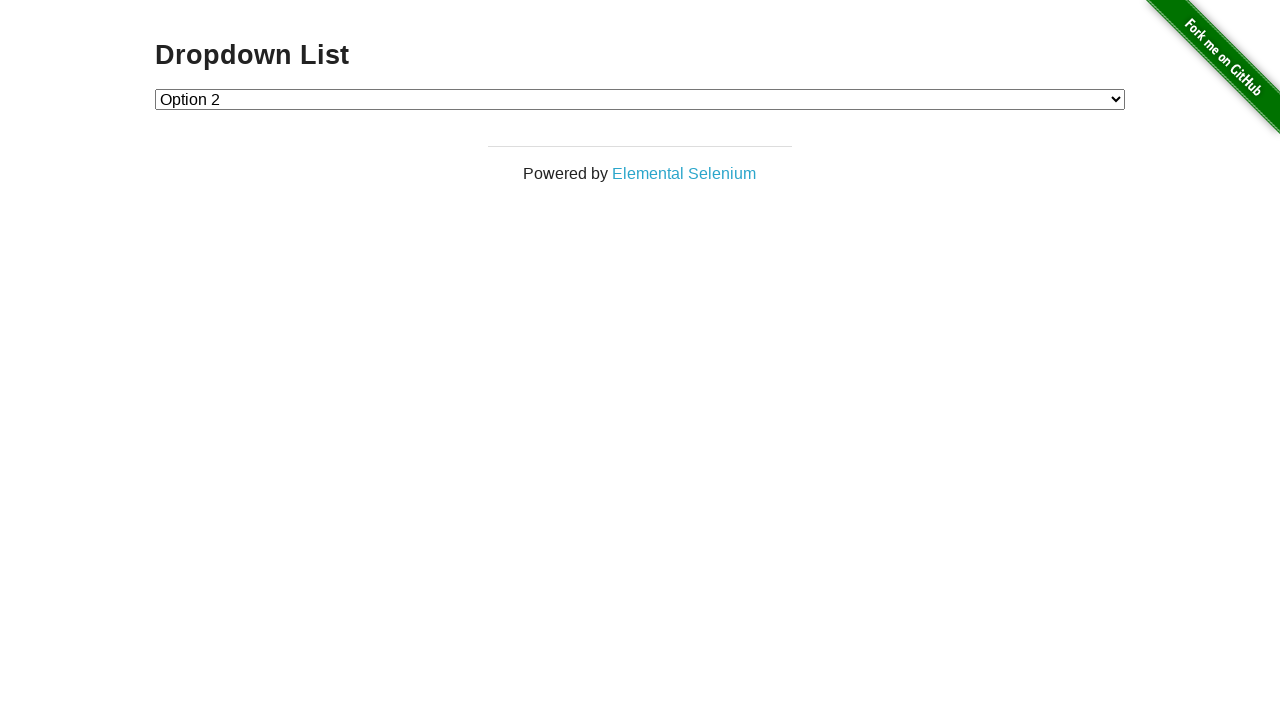